Tests the text box form by entering a name and email, scrolling to the submit button, and submitting the form to verify the entered data is displayed.

Starting URL: https://demoqa.com/elements

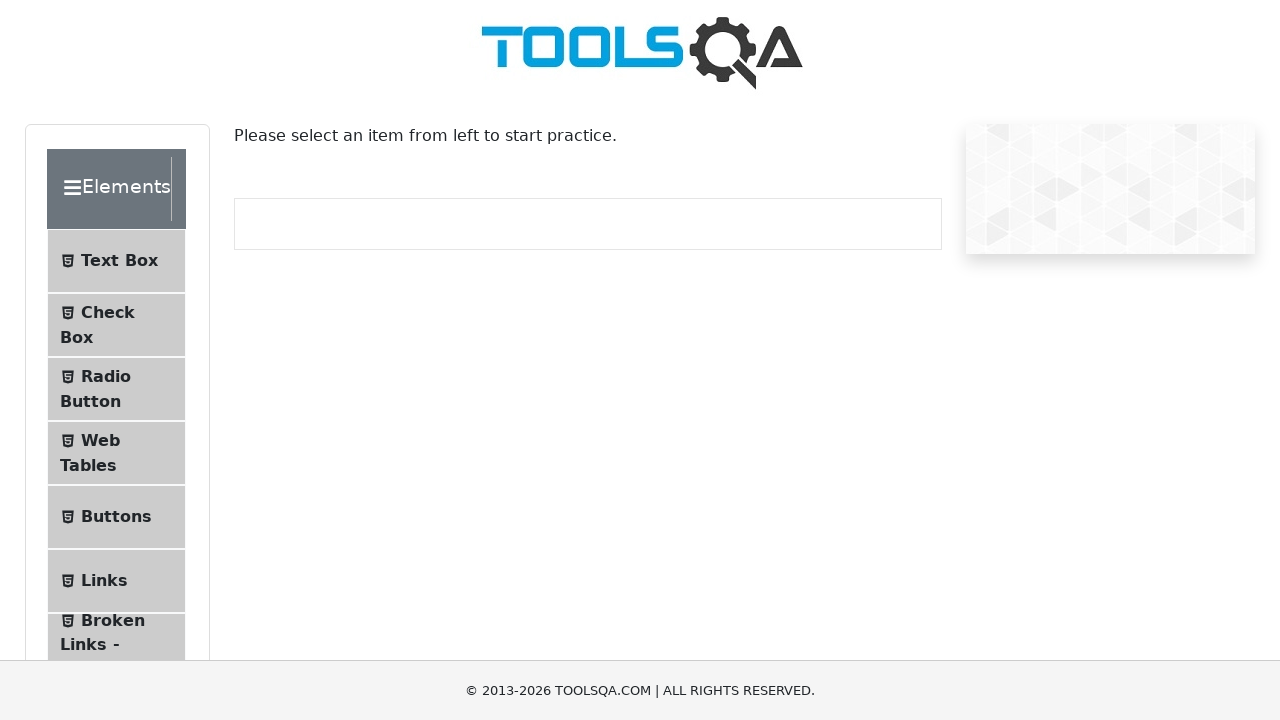

Clicked on Text Box menu item at (119, 261) on .text
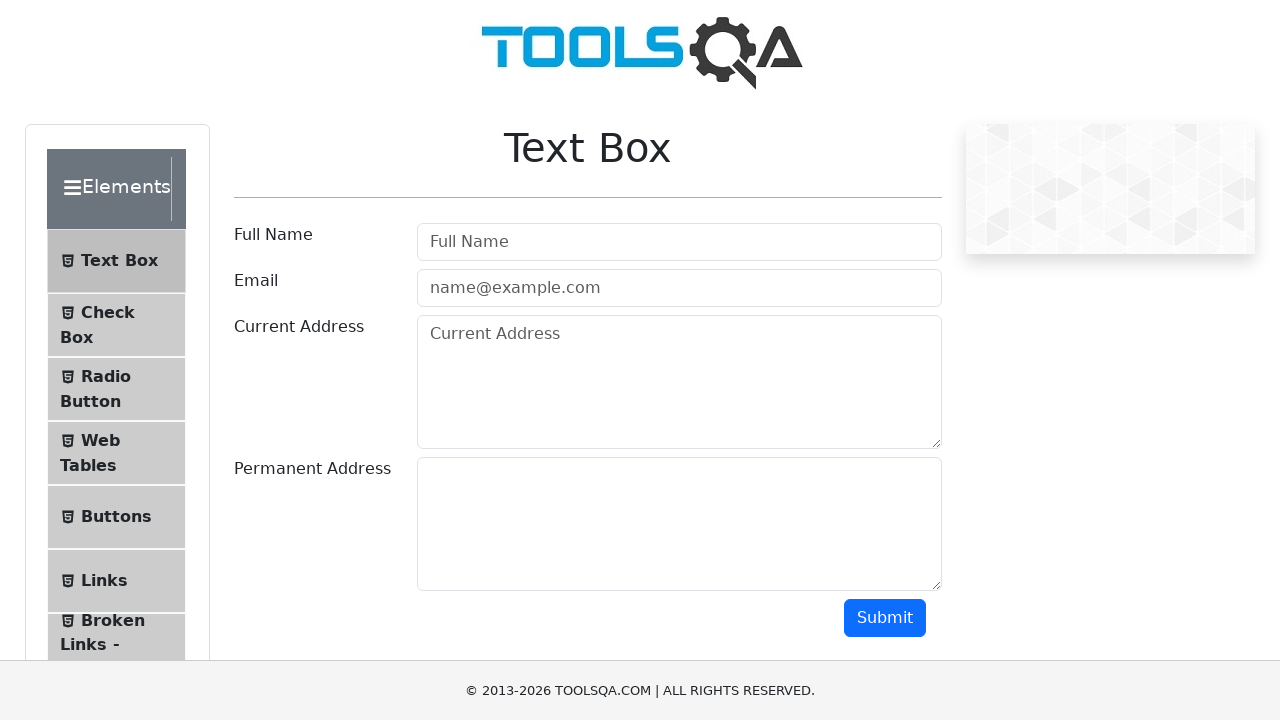

Filled name field with 'Eliza Popa' on #userName
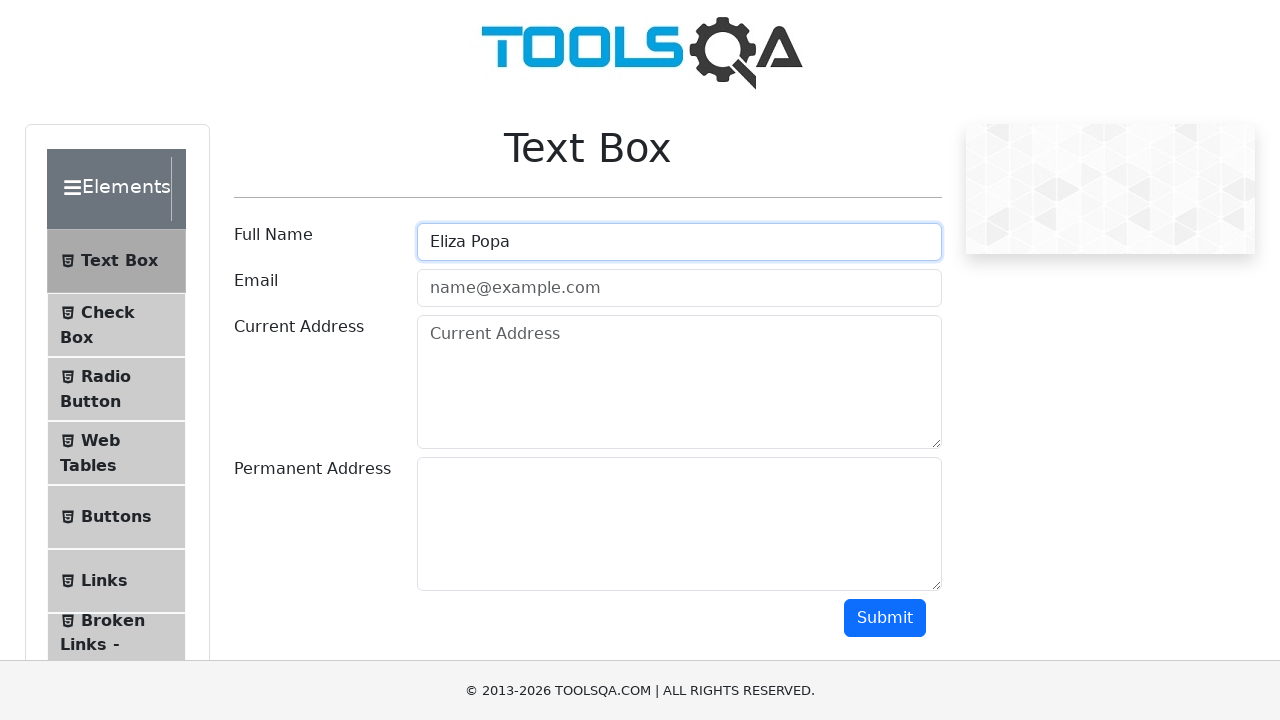

Filled email field with 'adresaElizei@gmail.com' on input#userEmail
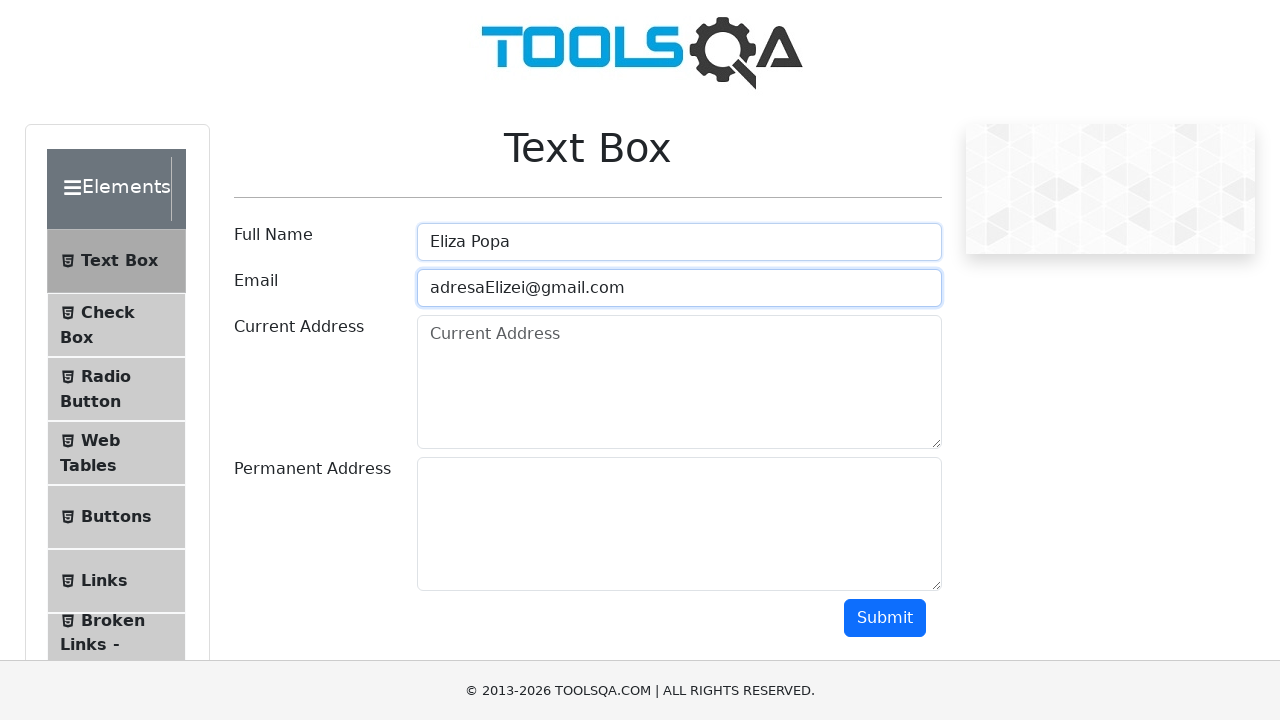

Clicked submit button to submit the text box form at (885, 618) on #submit
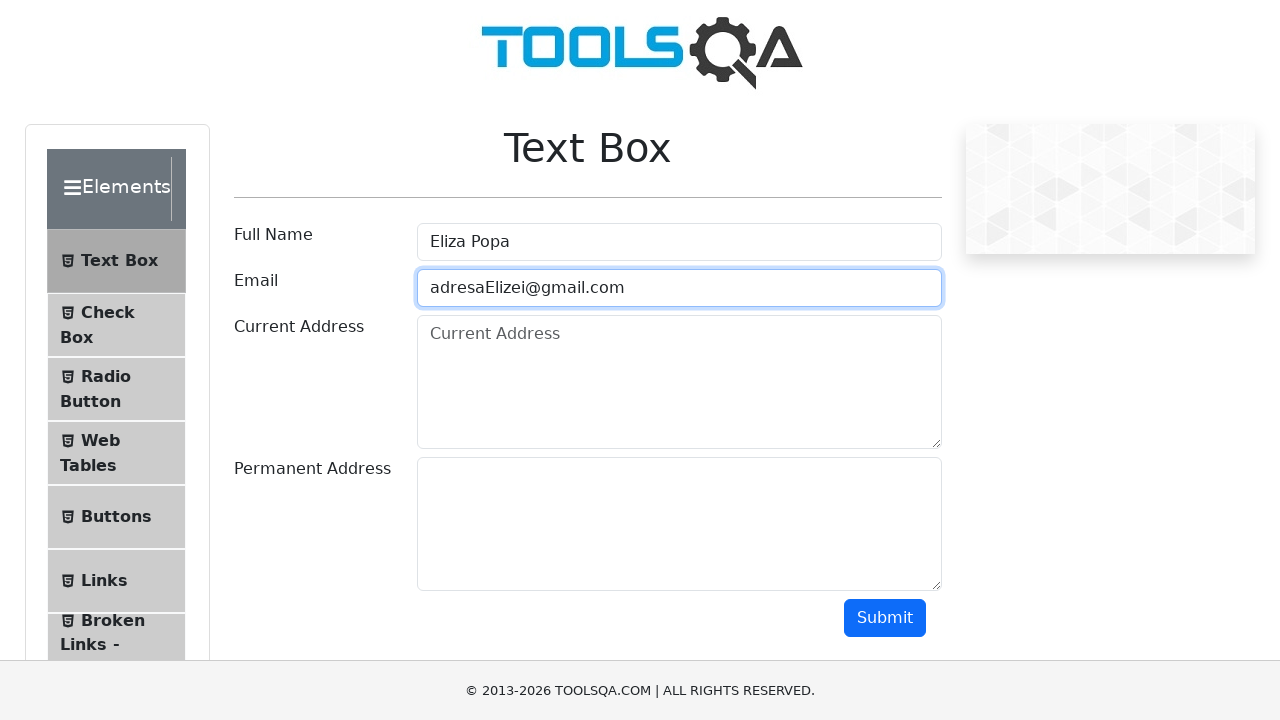

Name output field appeared after form submission
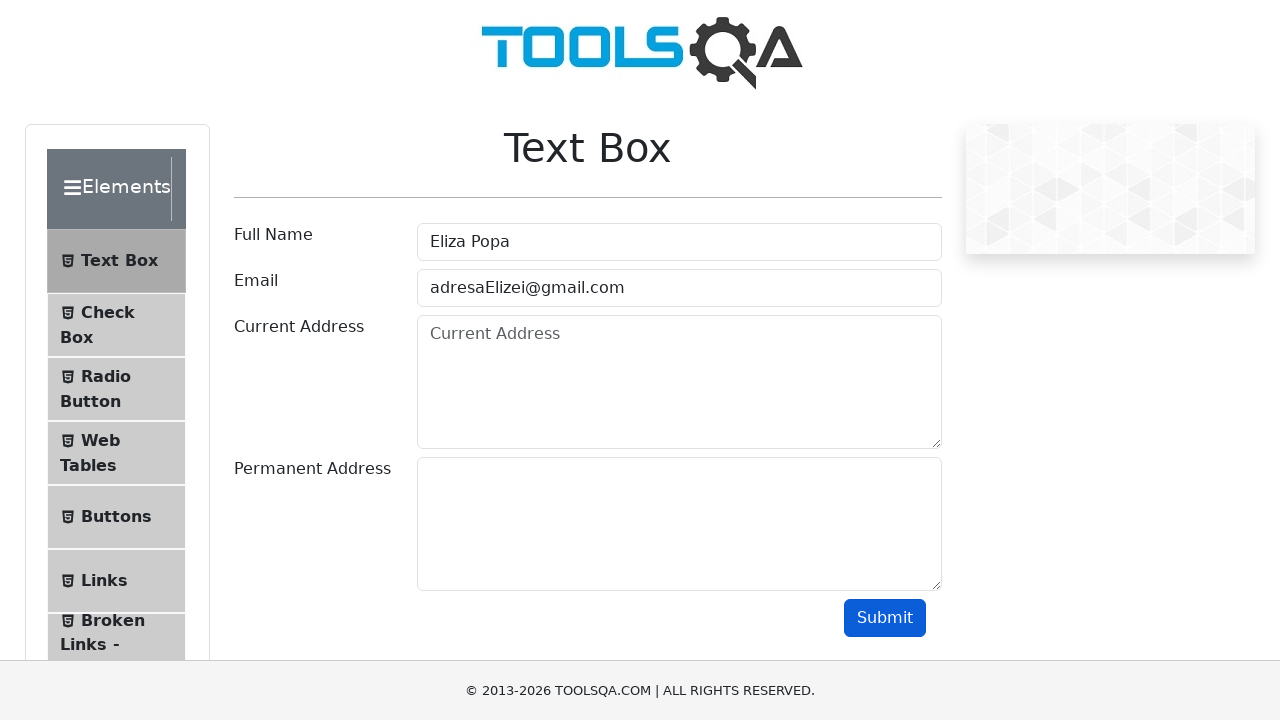

Email output field appeared after form submission
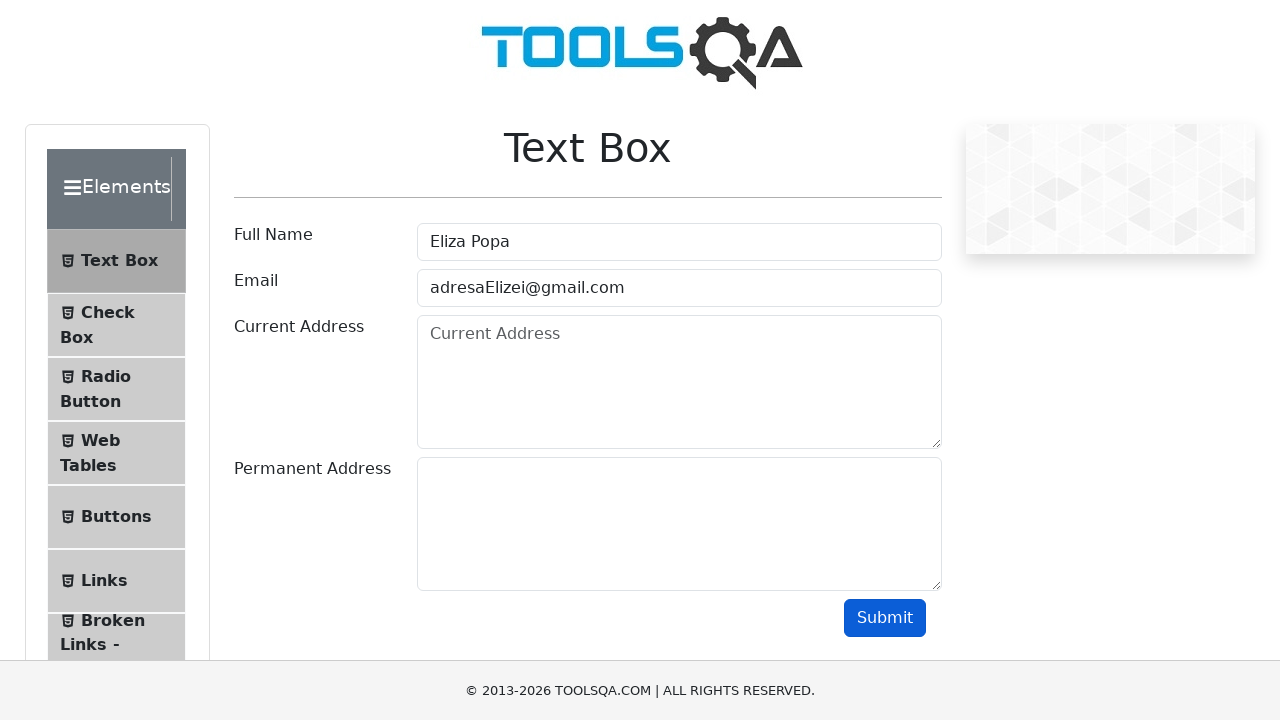

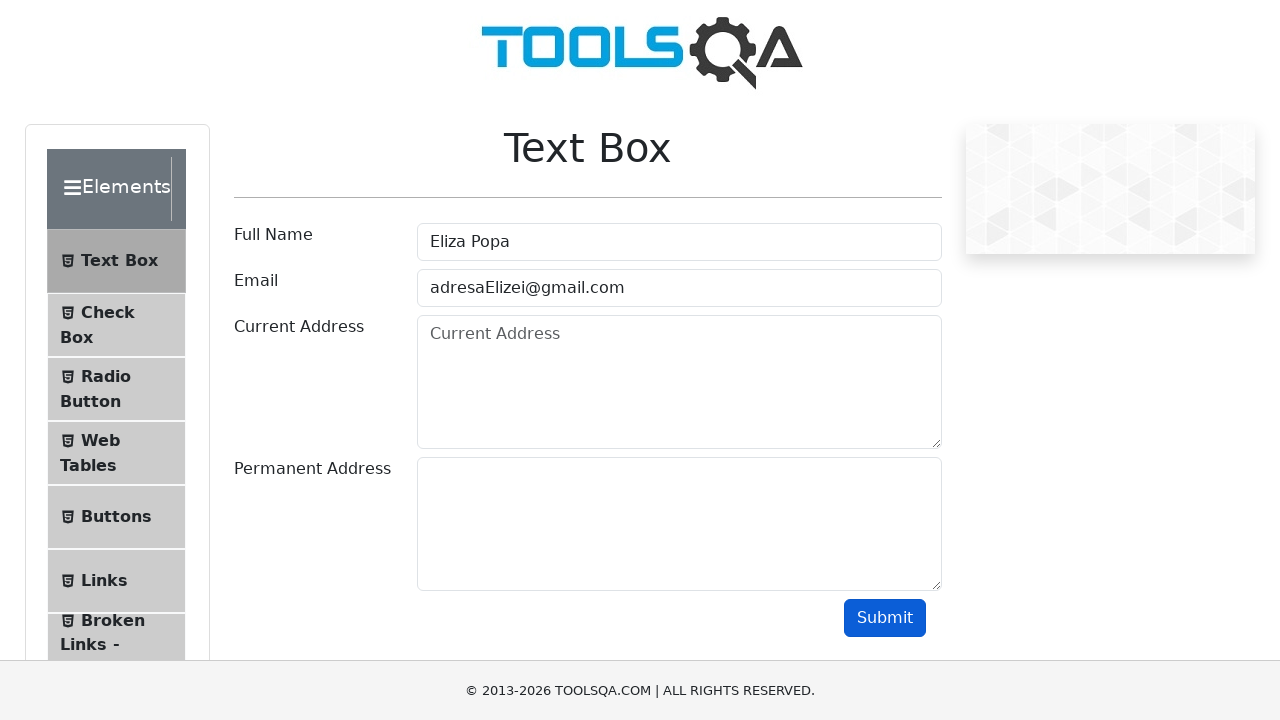